Tests multi-select dropdown functionality by selecting and deselecting various options using different selection methods (by text, index, and value) on a training website.

Starting URL: https://training-support.net/webelements/selects

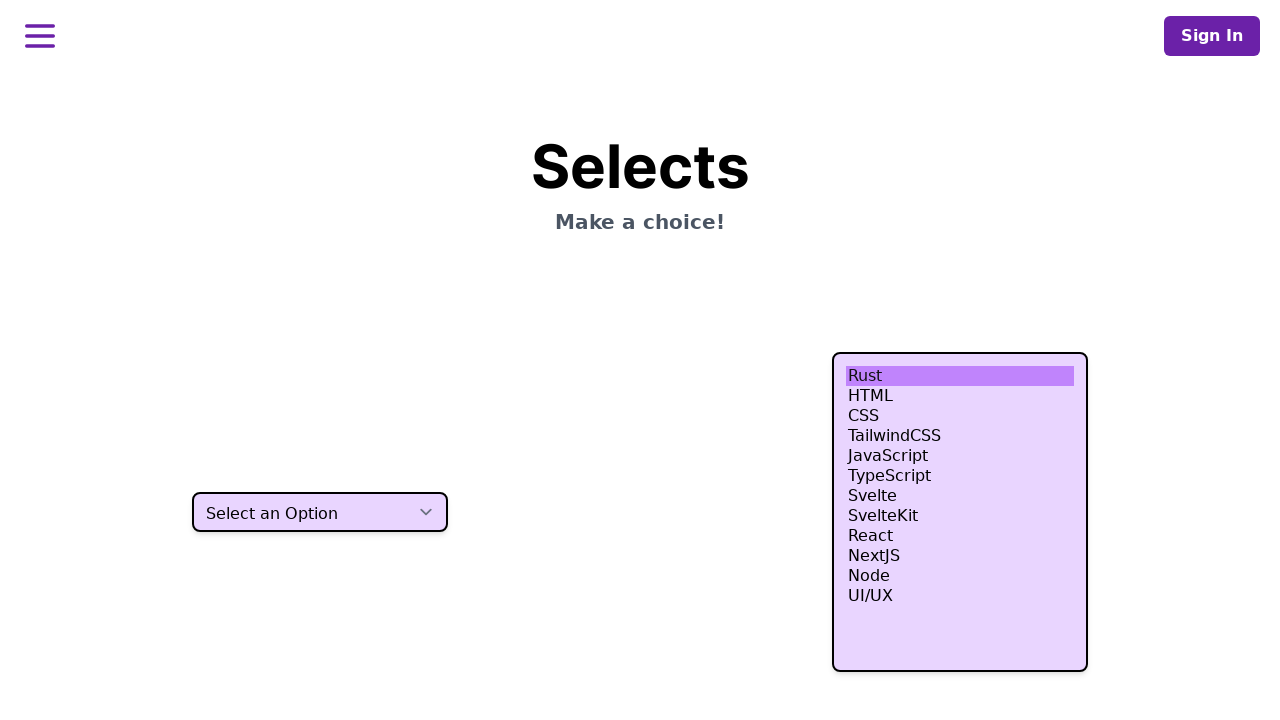

Located multi-select dropdown containing Rust option
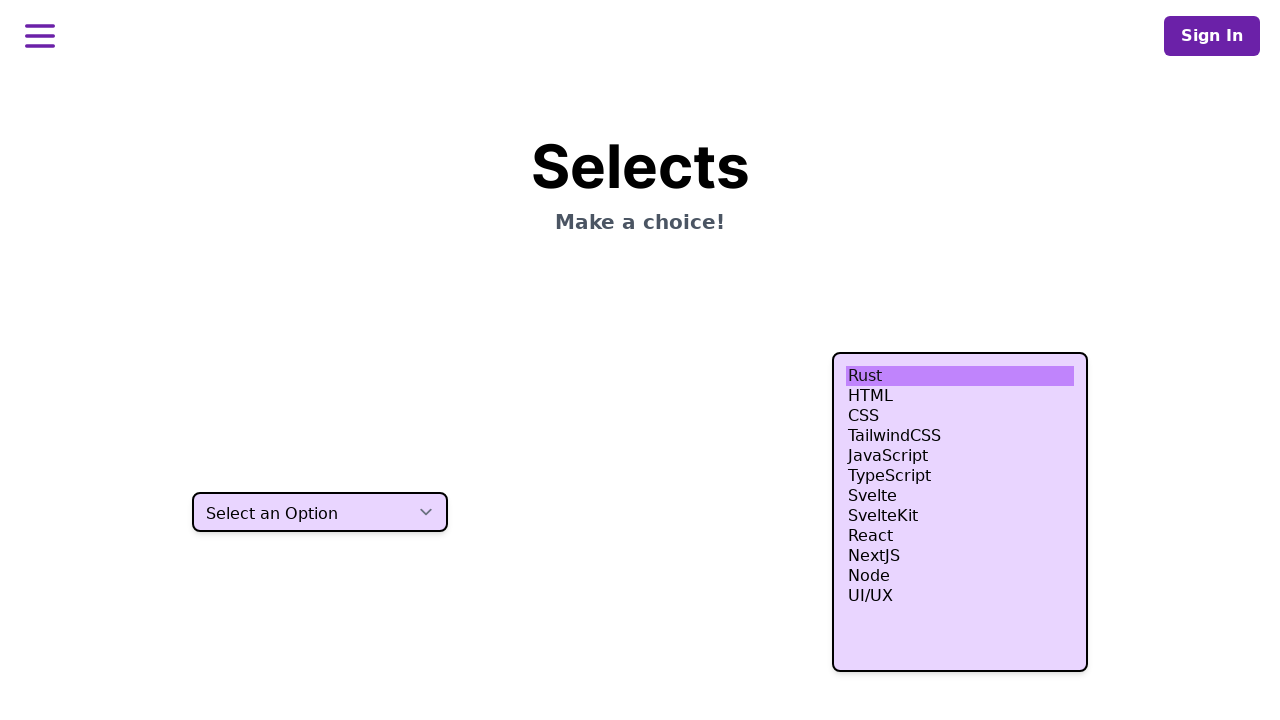

Selected first option (index 0) in multi-select dropdown on xpath=//option[text()='Rust']/parent::select
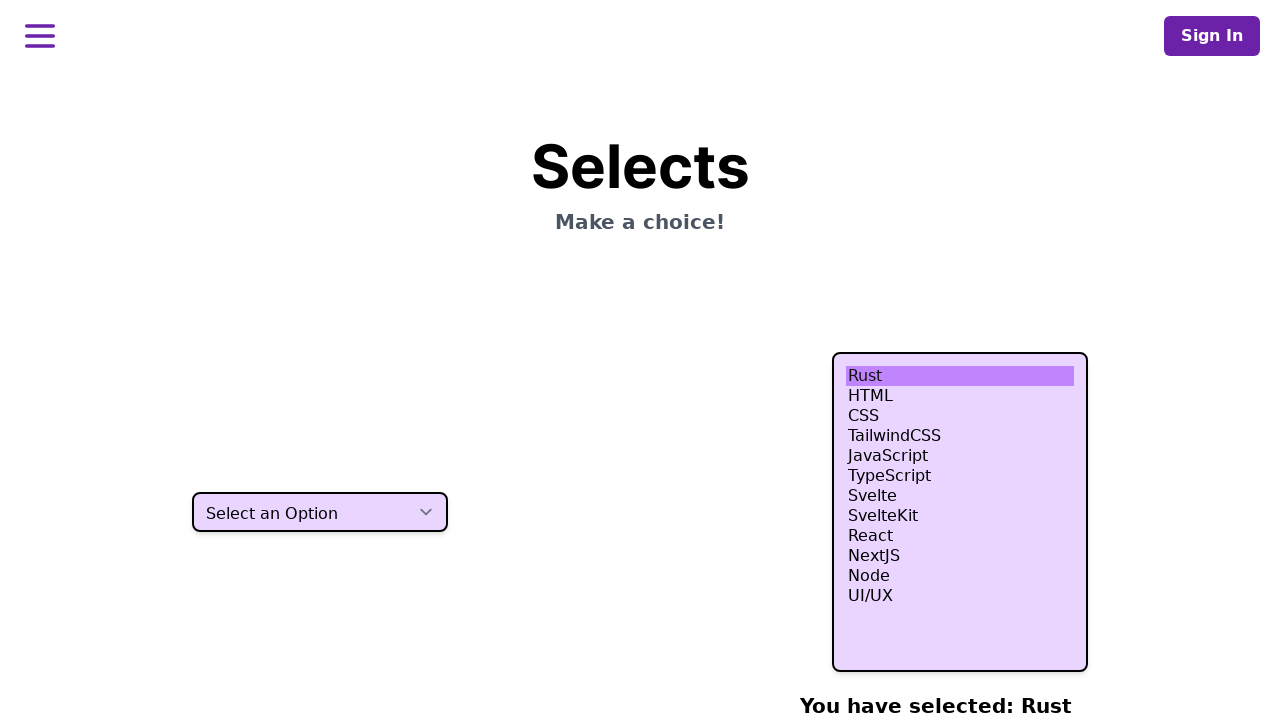

Pressed Control key for deselection
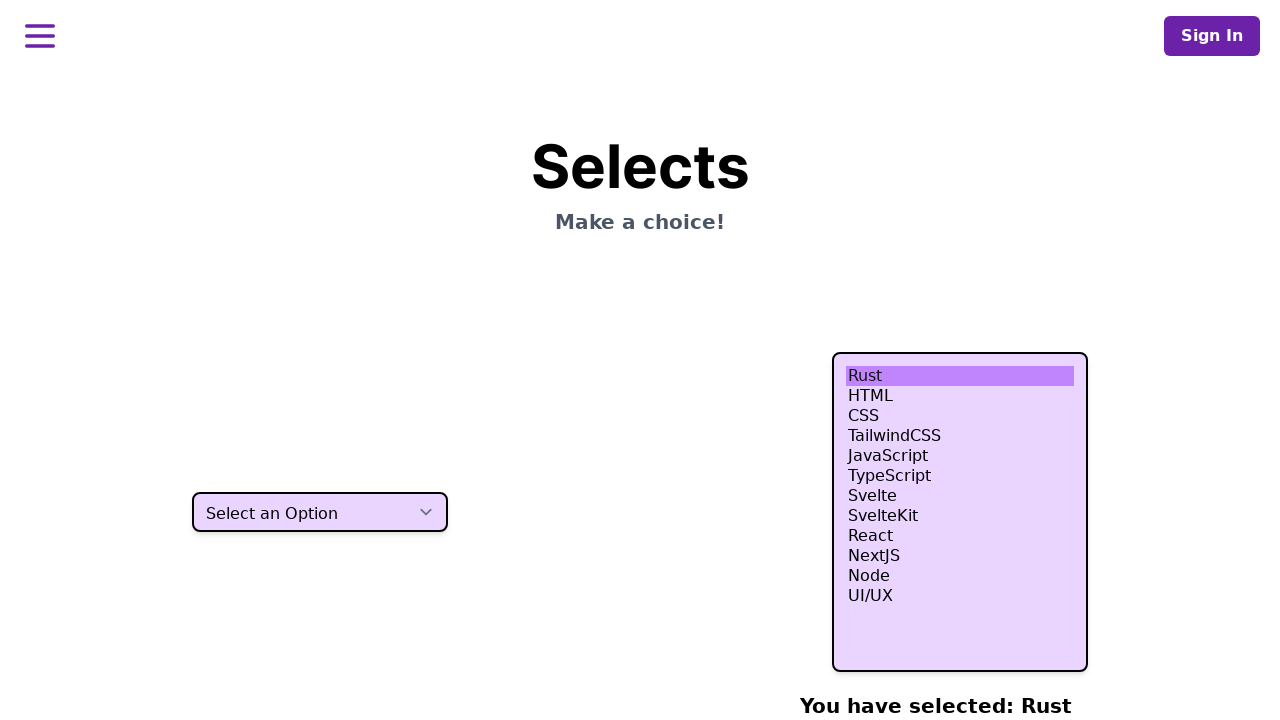

Selected JavaScript by label in multi-select dropdown on xpath=//option[text()='Rust']/parent::select
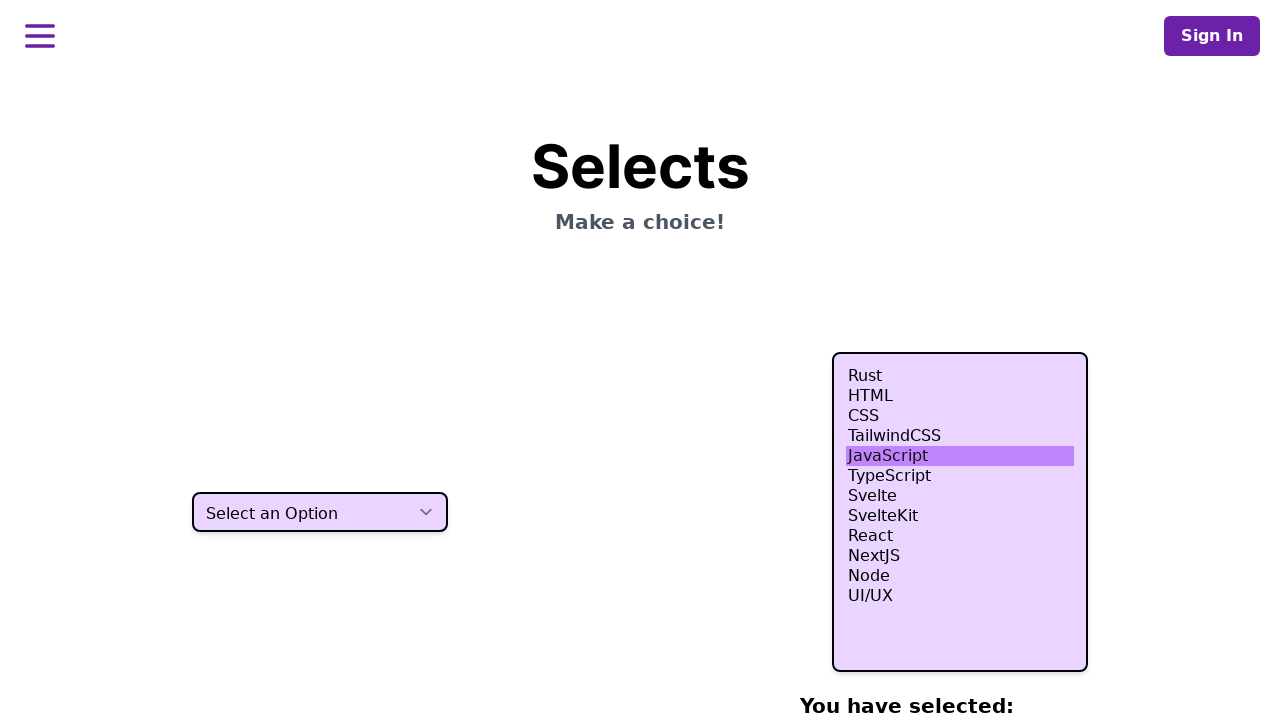

Selected options at indices 3, 4, and 5 on xpath=//option[text()='Rust']/parent::select
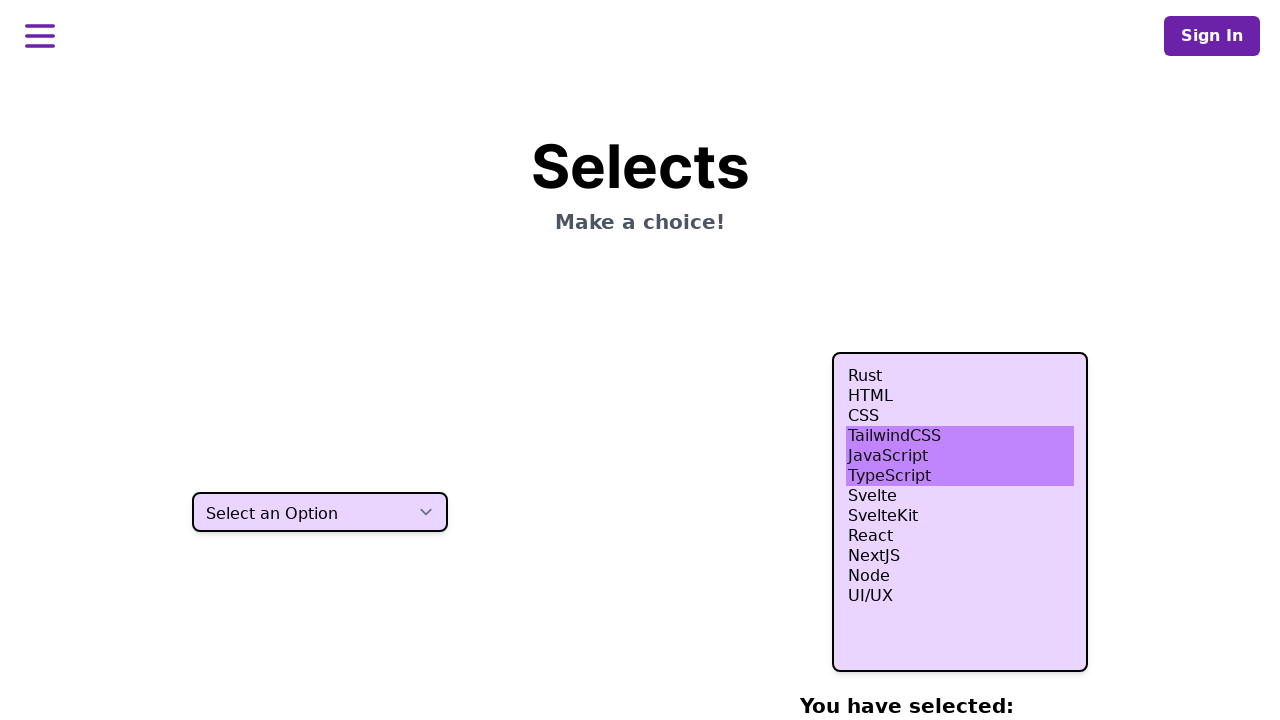

Selected option with value 'nodejs' on xpath=//option[text()='Rust']/parent::select
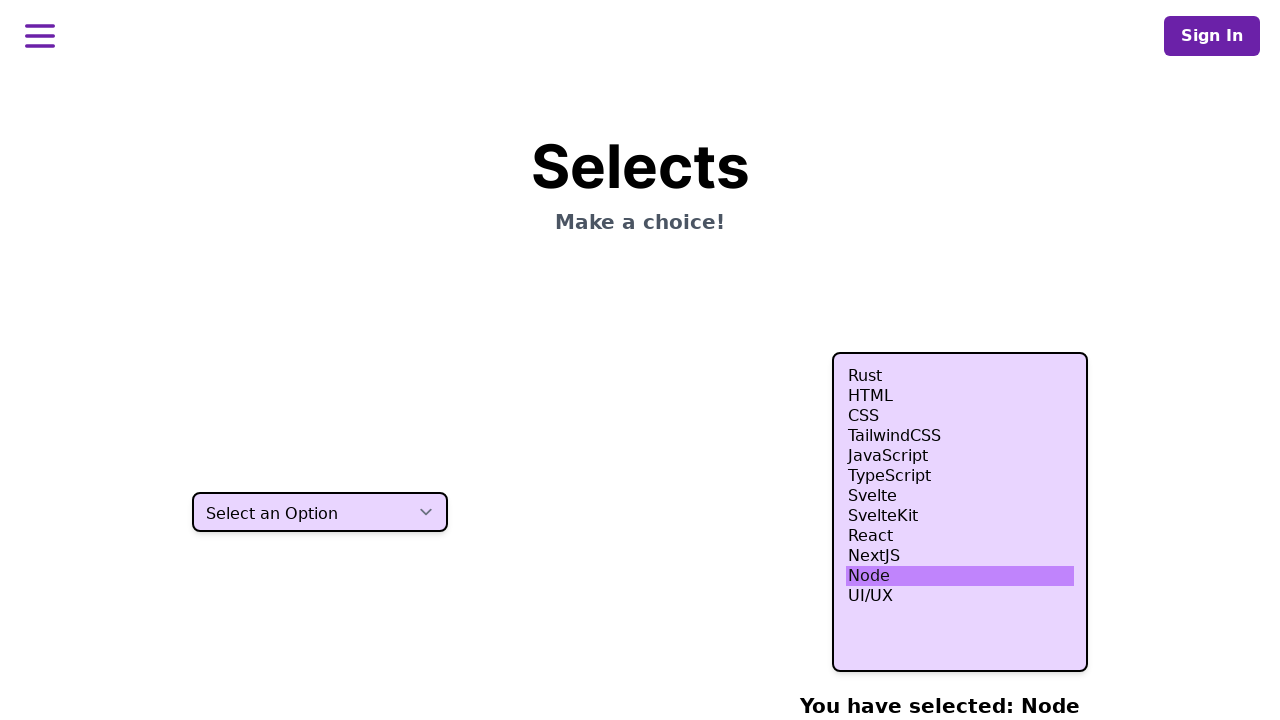

Selected final state with indices 3, 5, nodejs value, and JavaScript label (deselecting index 4) on xpath=//option[text()='Rust']/parent::select
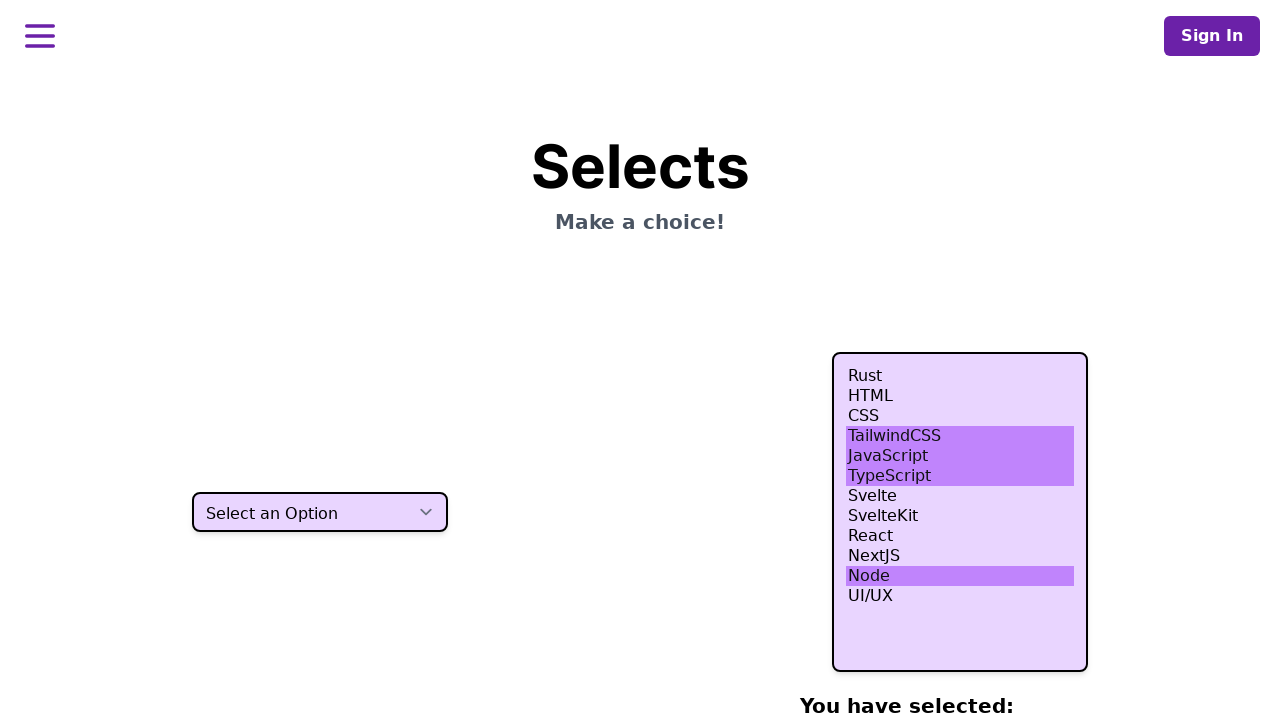

Waited for page to reach domcontentloaded state
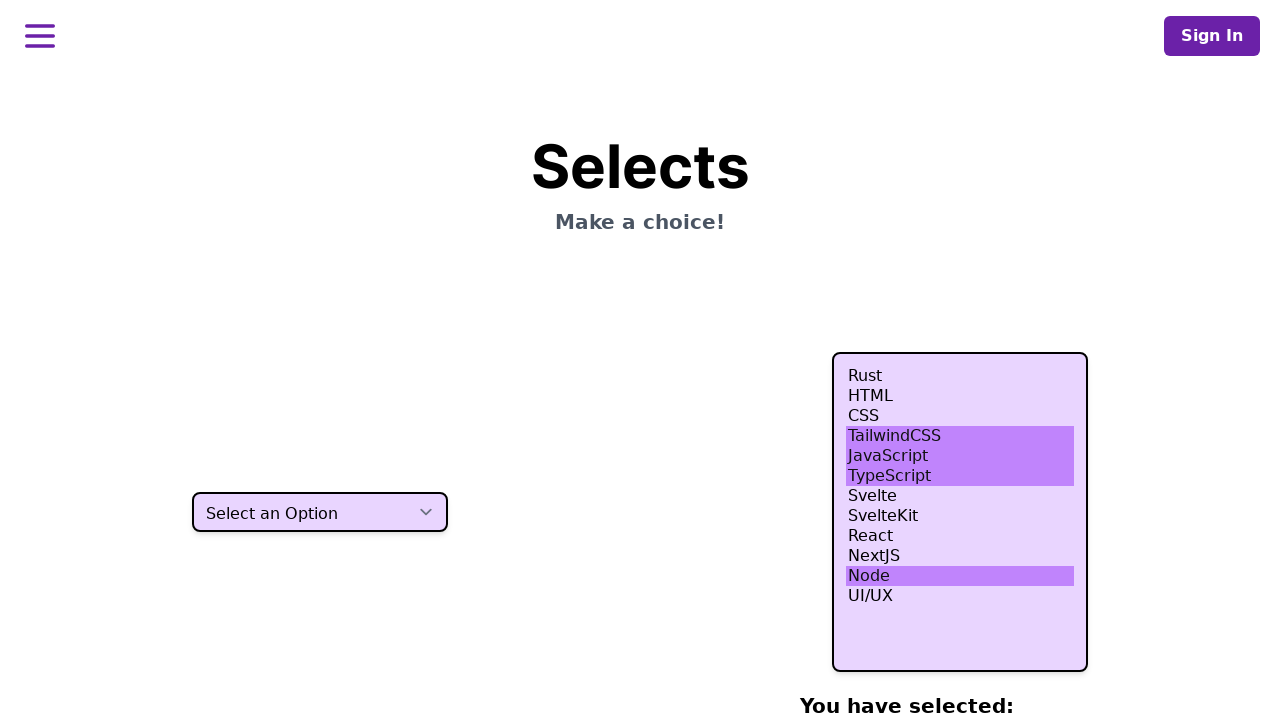

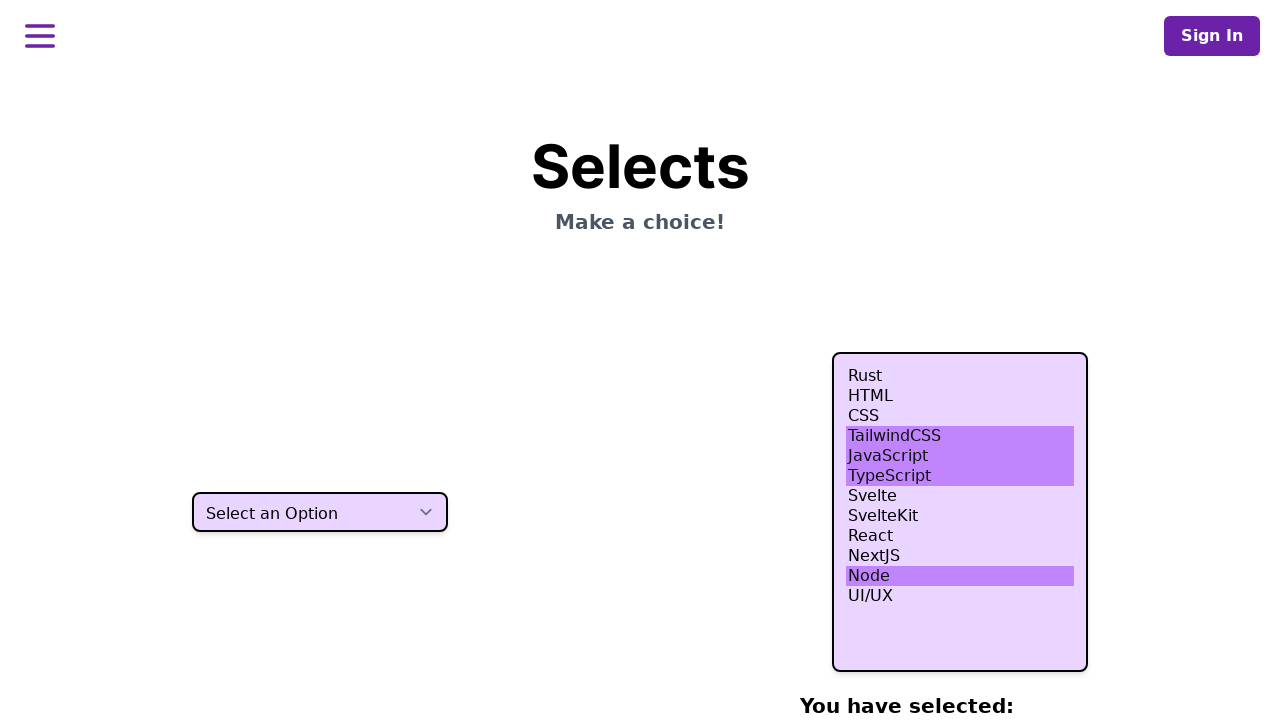